Solves a math problem displayed on the page, fills the answer in a form, checks required checkboxes/radio buttons, and submits the form

Starting URL: http://suninjuly.github.io/math.html

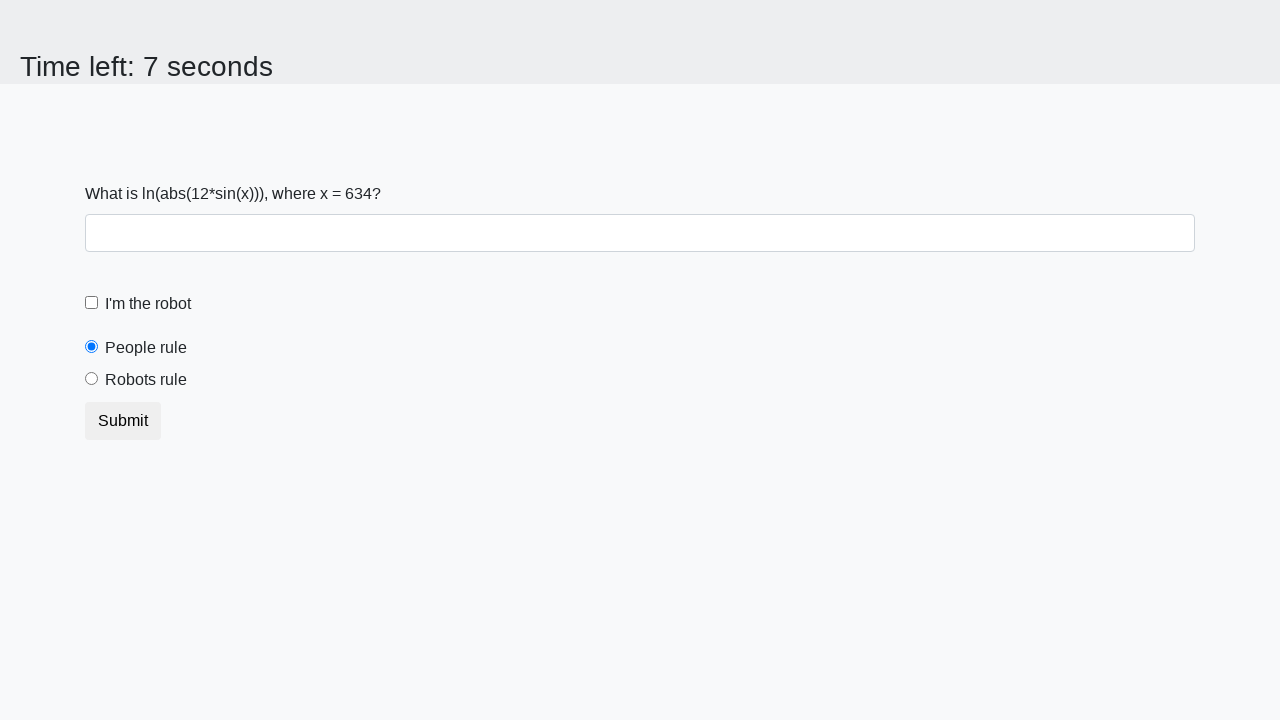

Located the input value element on the page
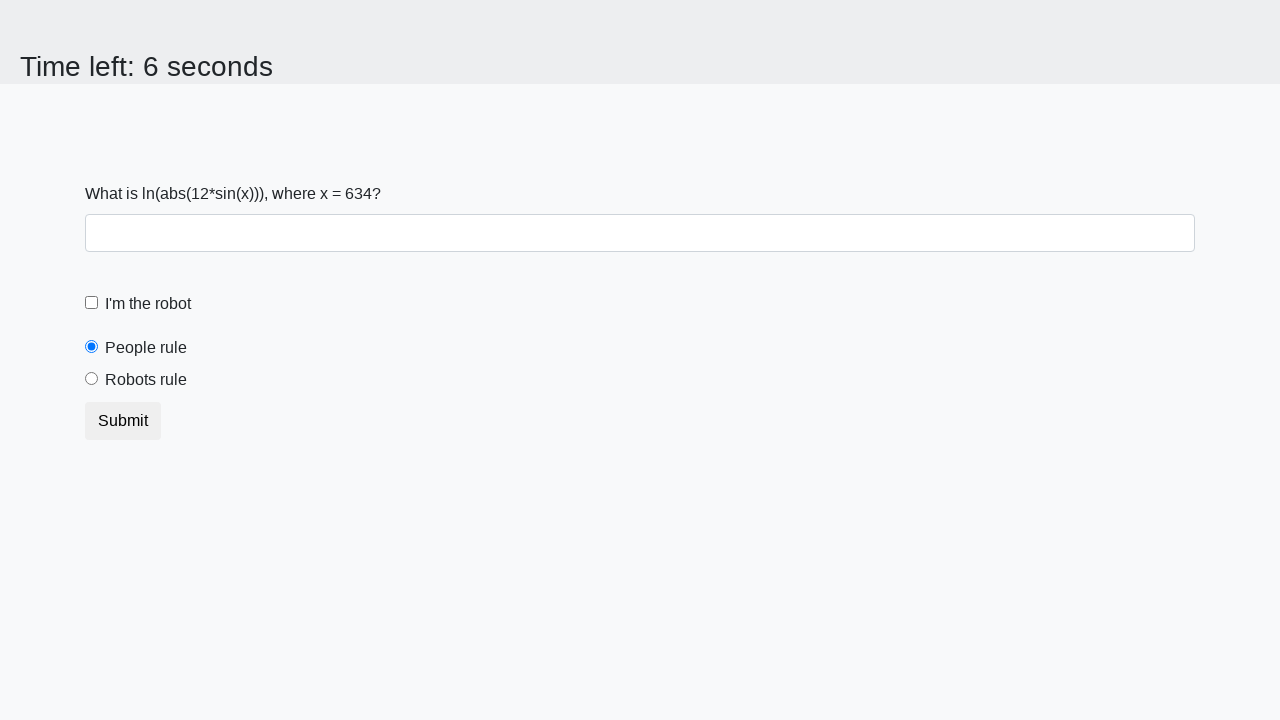

Extracted input value: 634
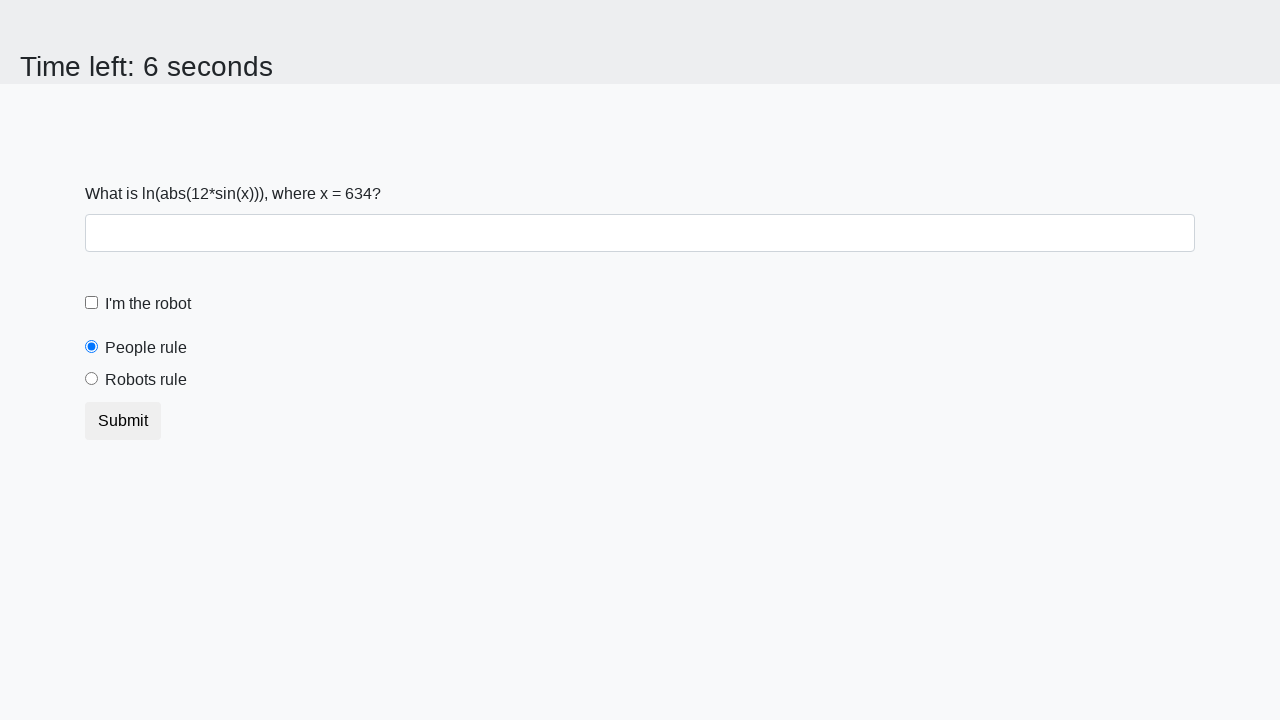

Calculated answer using math formula: 1.9158478077269607
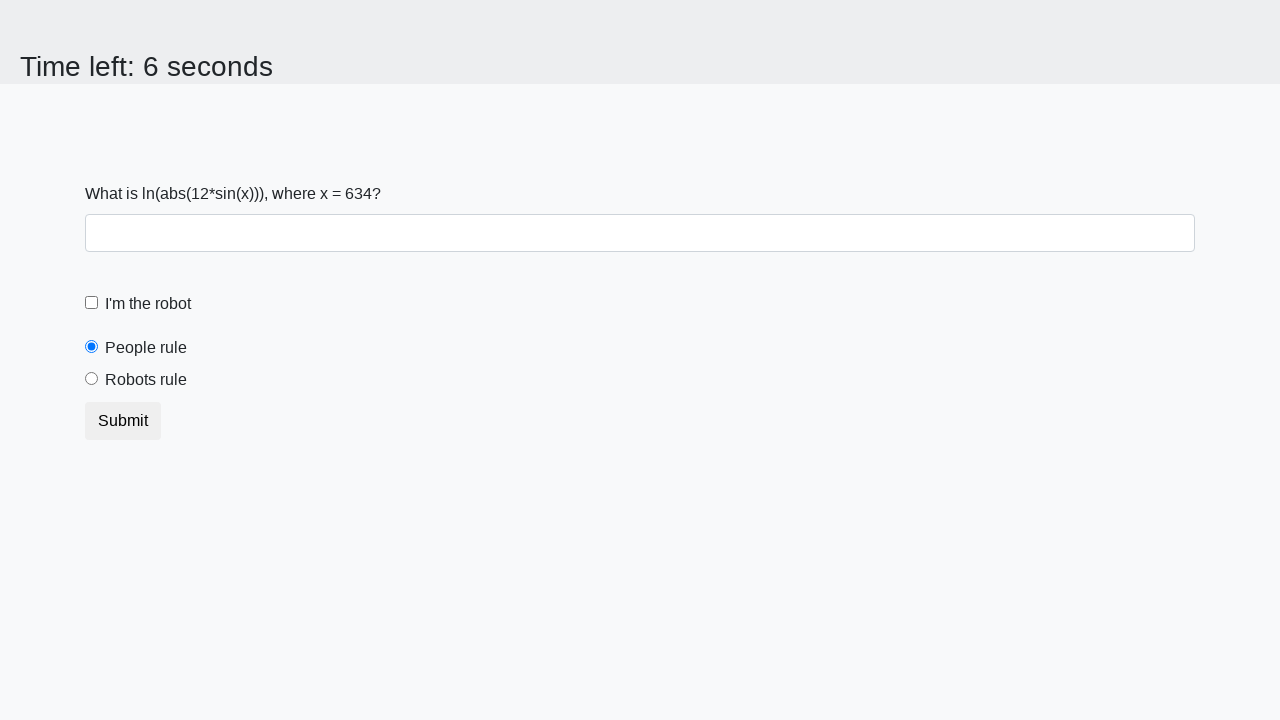

Filled the answer field with calculated result on #answer
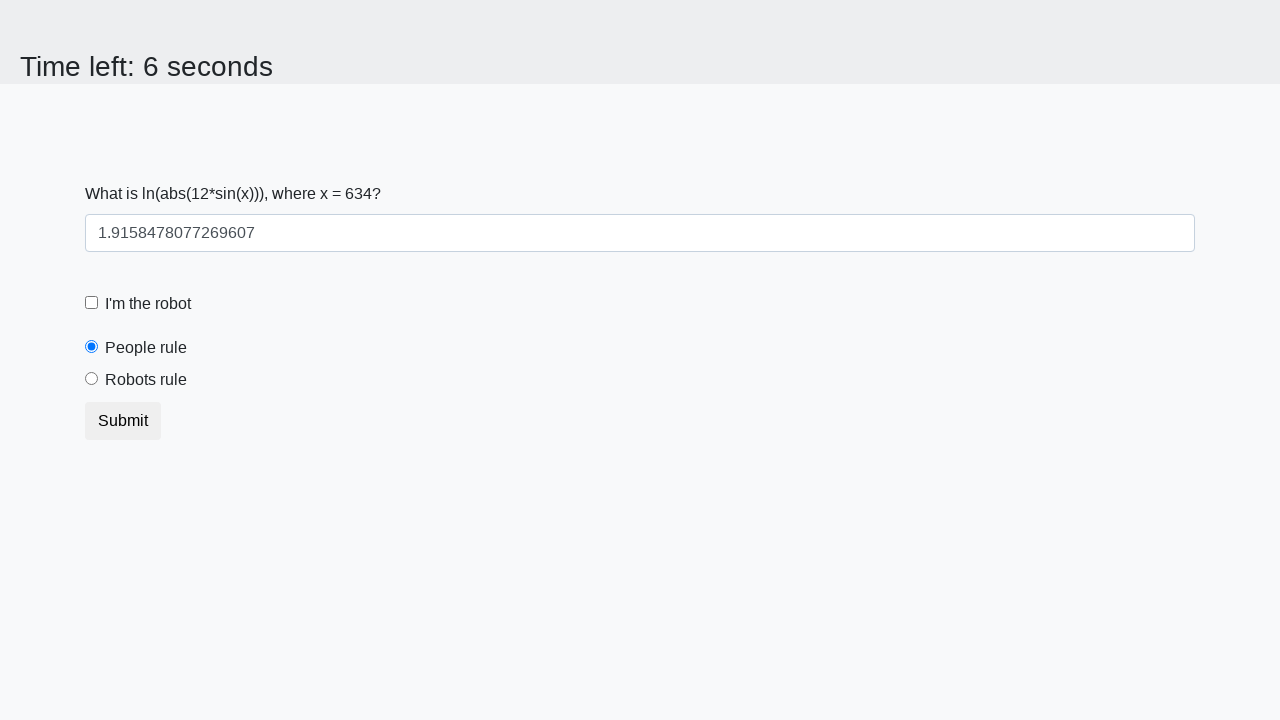

Clicked the 'I'm a robot' checkbox at (92, 303) on #robotCheckbox
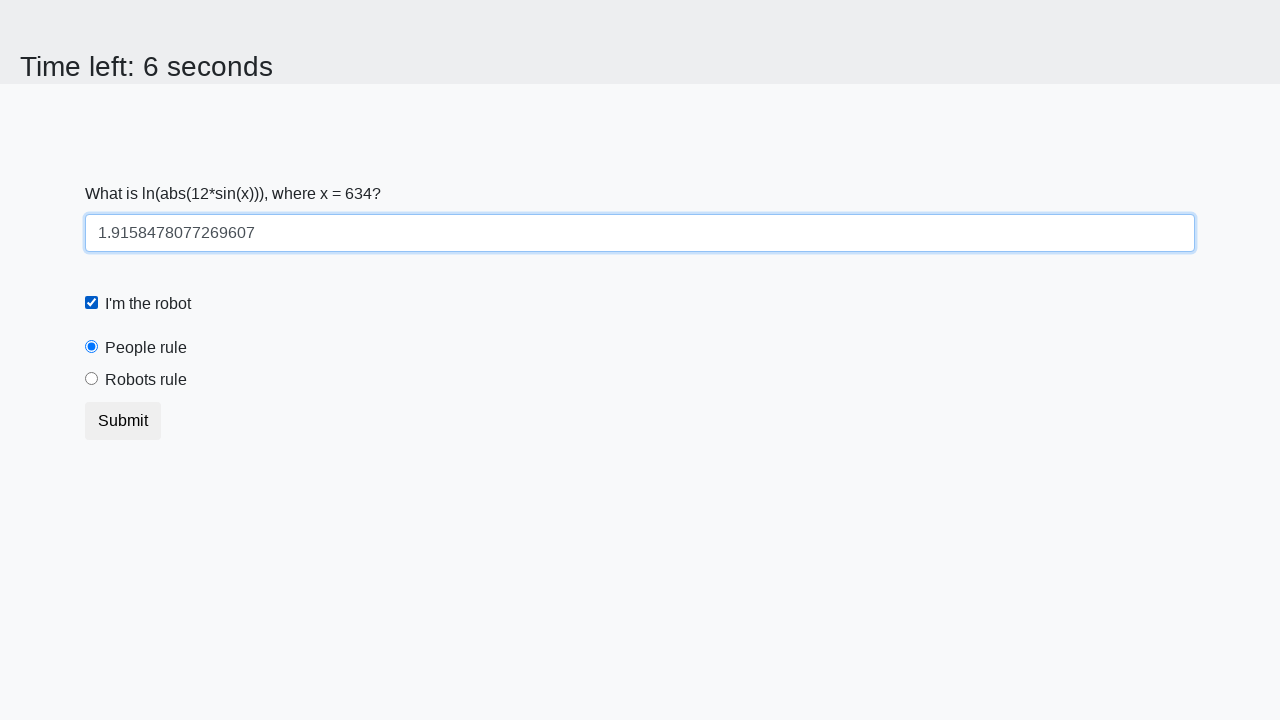

Selected the 'Robots rule' radio button at (92, 379) on #robotsRule
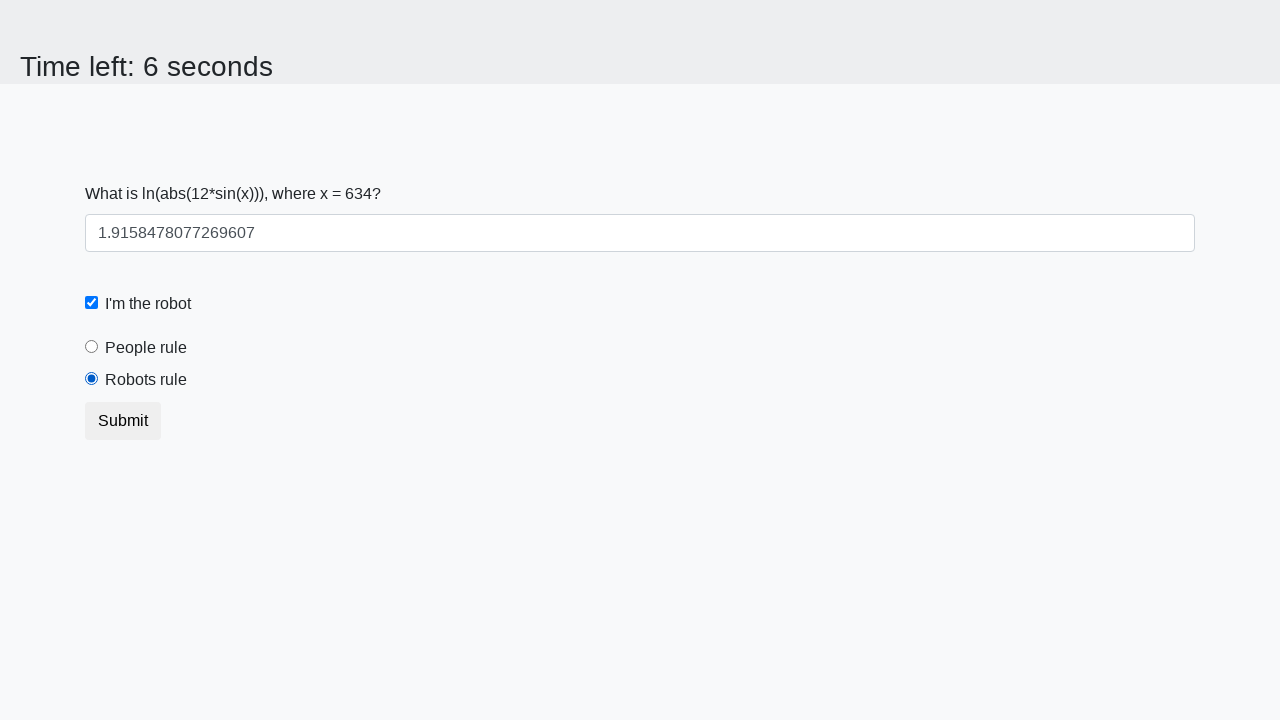

Clicked the submit button to submit the form at (123, 421) on .btn
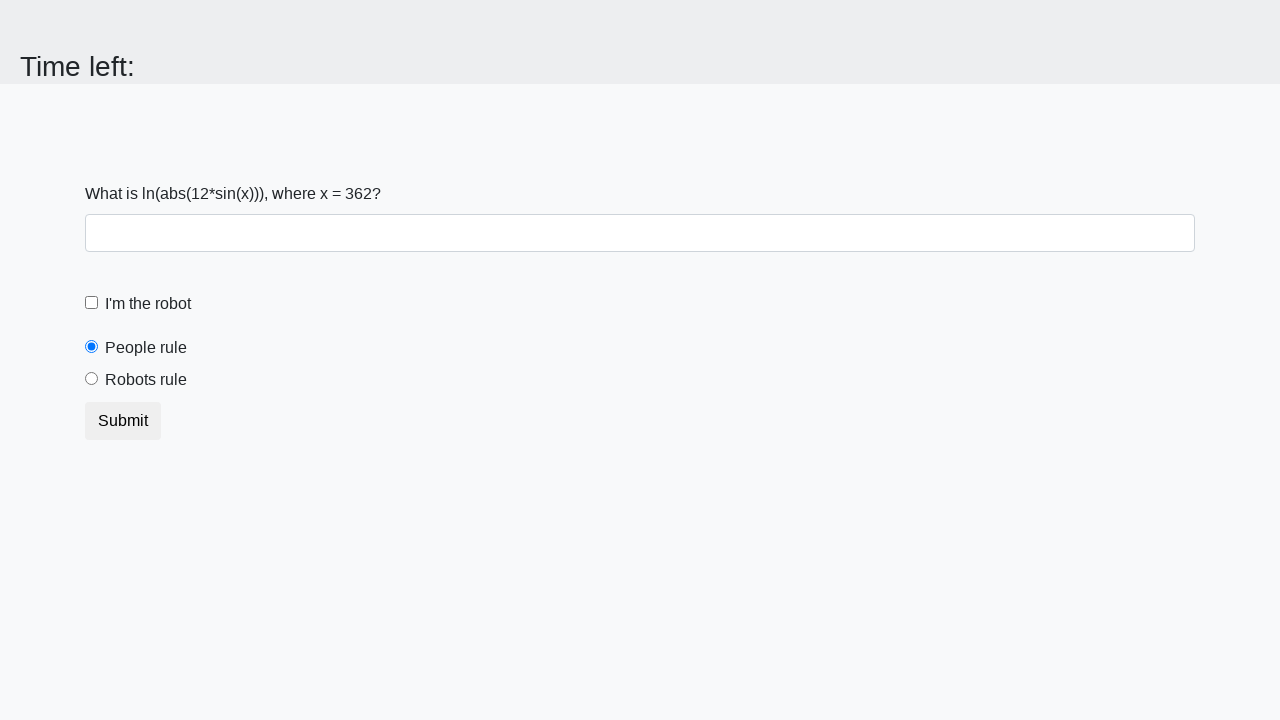

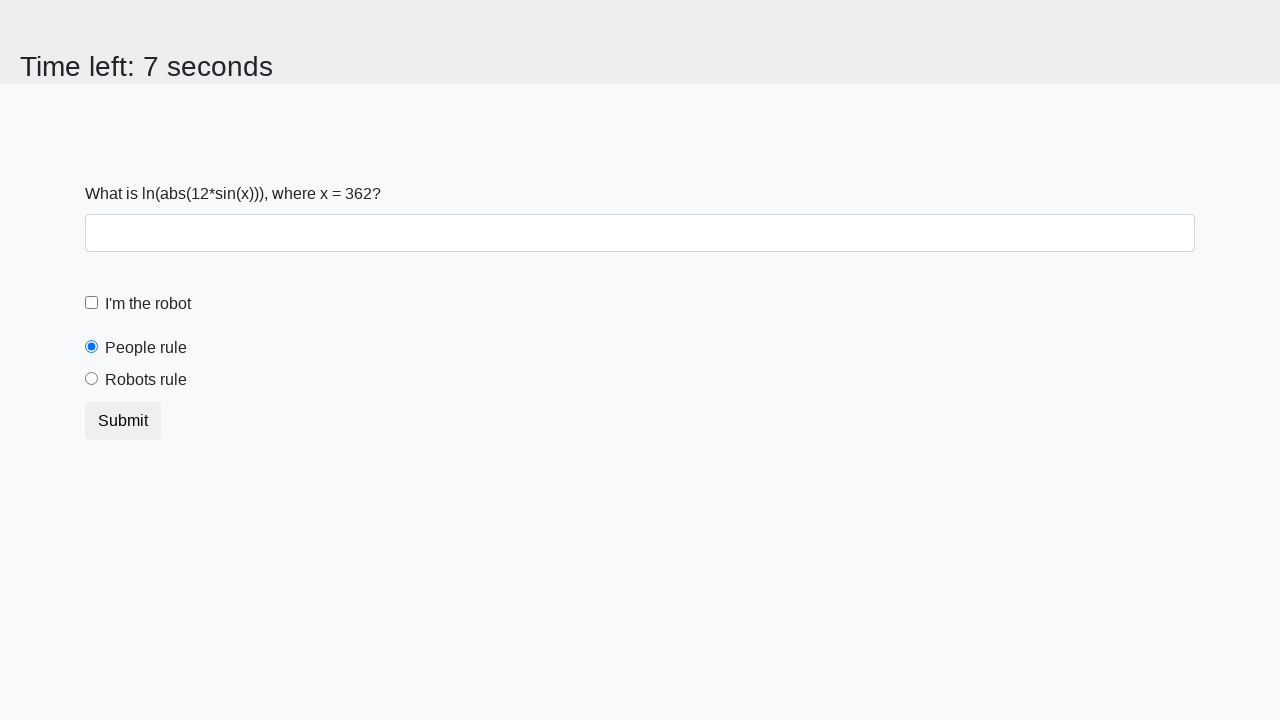